Navigates to Hyundai Korea's FAQ page, scrolls to the FAQ section, clicks through different FAQ category tabs, expands FAQ items to view answers, and navigates through pagination.

Starting URL: https://www.hyundai.com/kr/ko/e/customer/center/faq

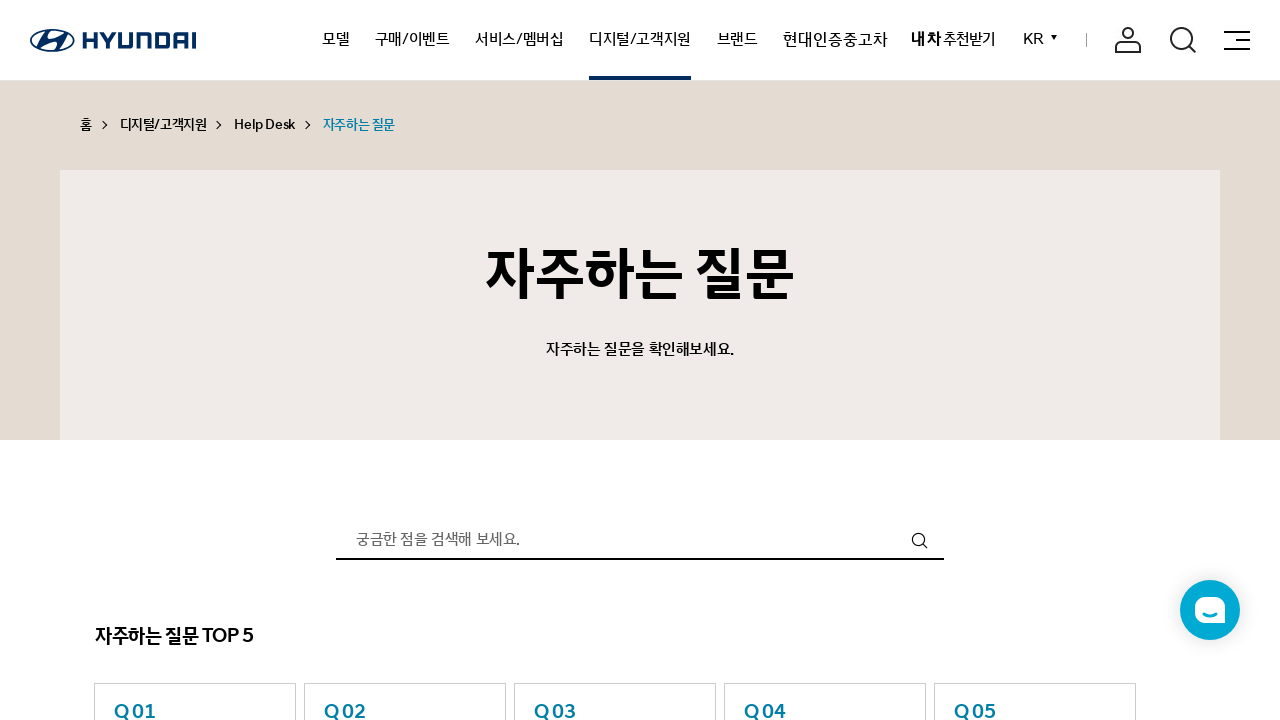

Waited for page to load (networkidle state)
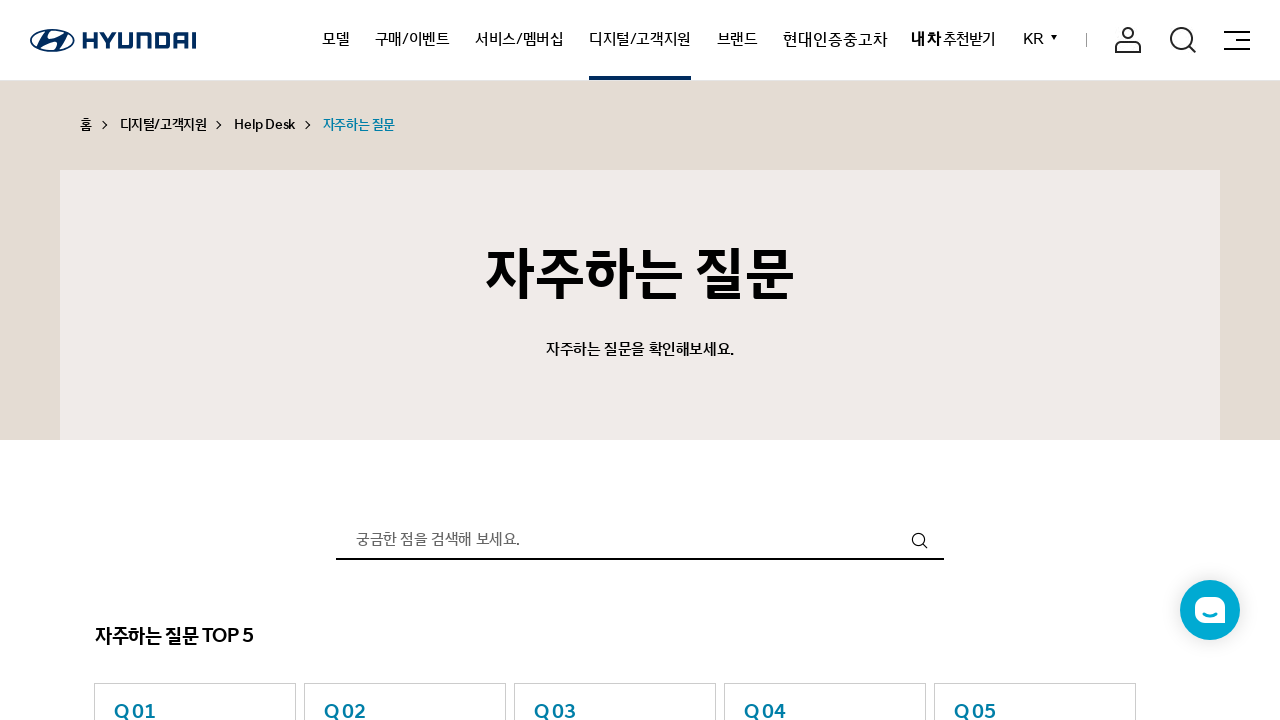

Scrolled down to FAQ section
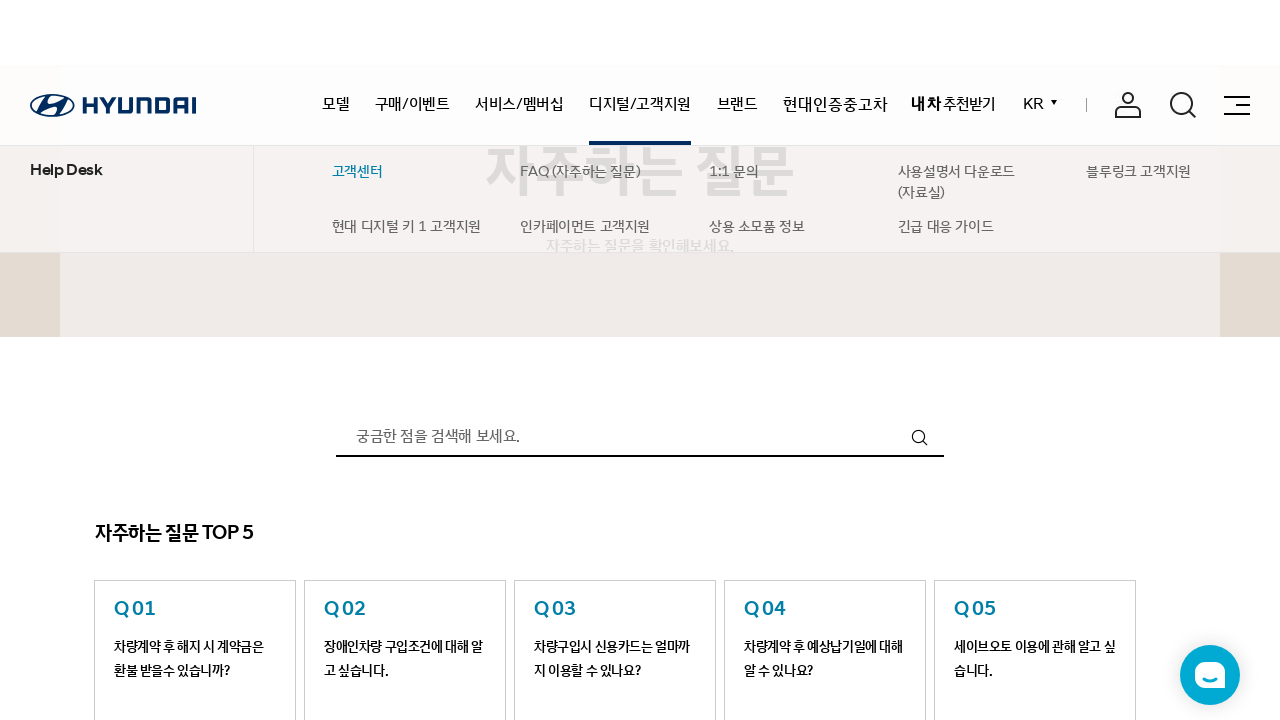

Waited 2 seconds for FAQ section to render
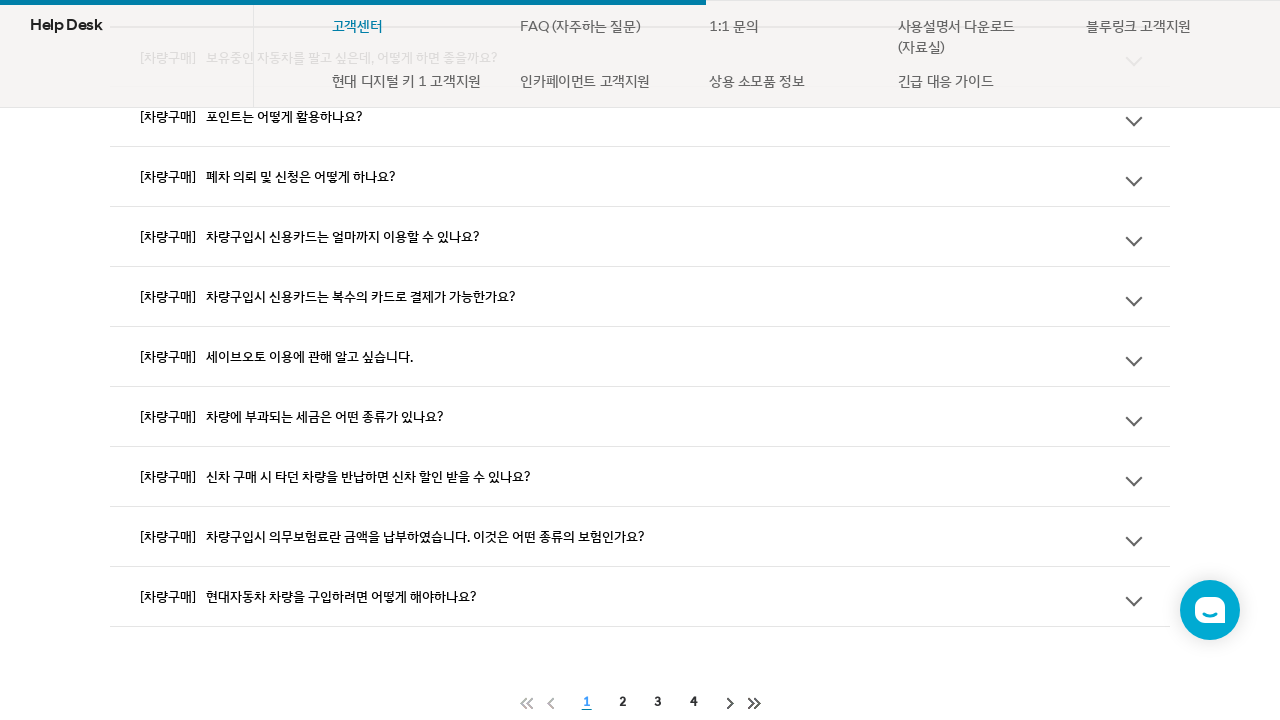

Located the first active FAQ category tab
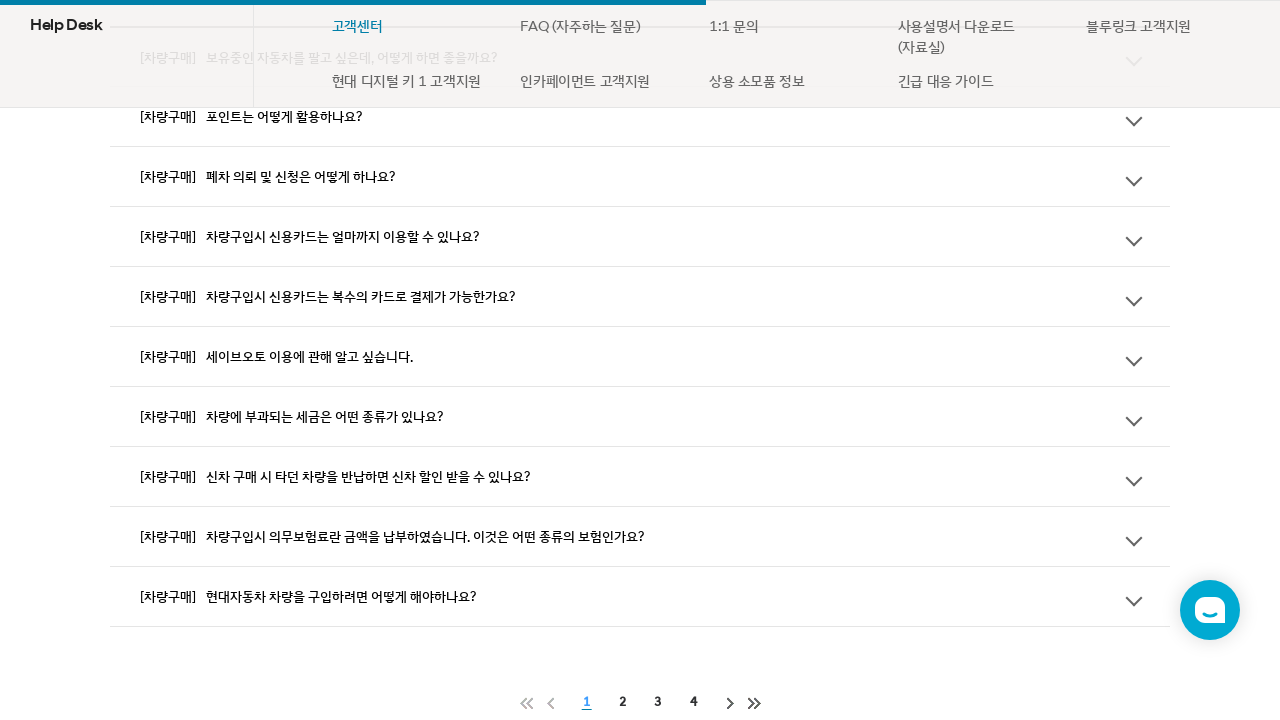

Confirmed first active FAQ category tab is loaded
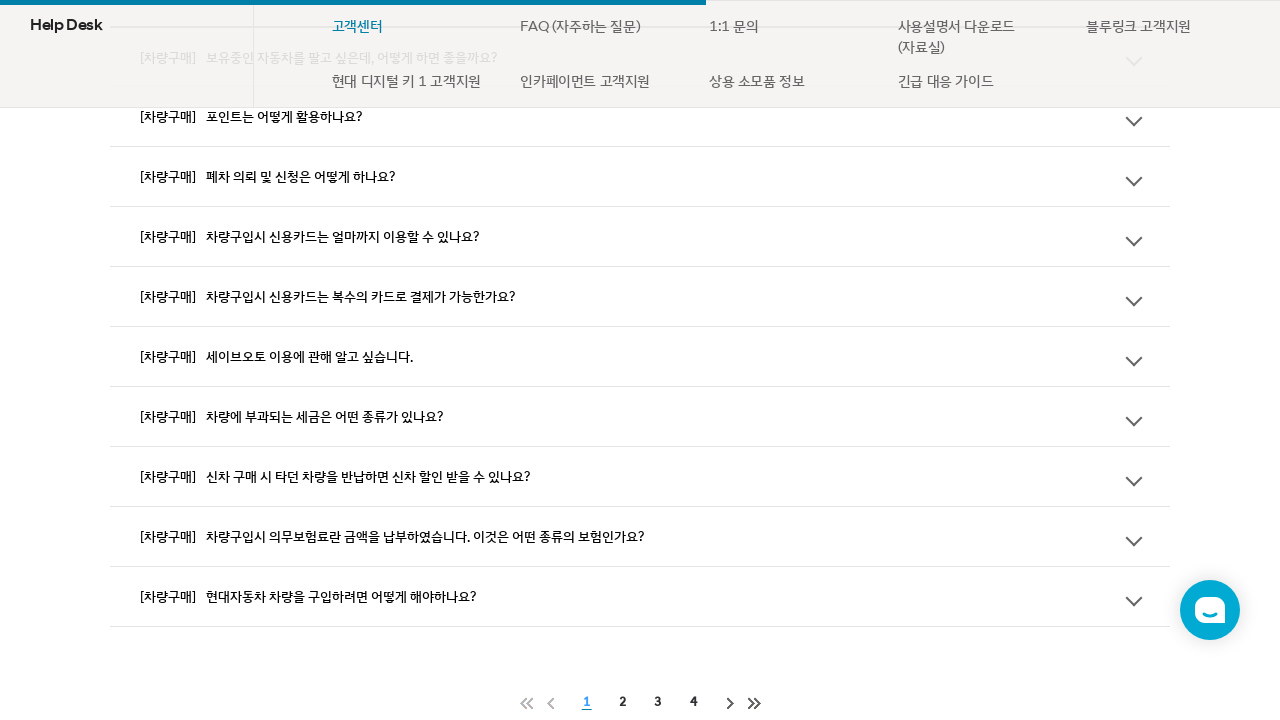

FAQ list items loaded
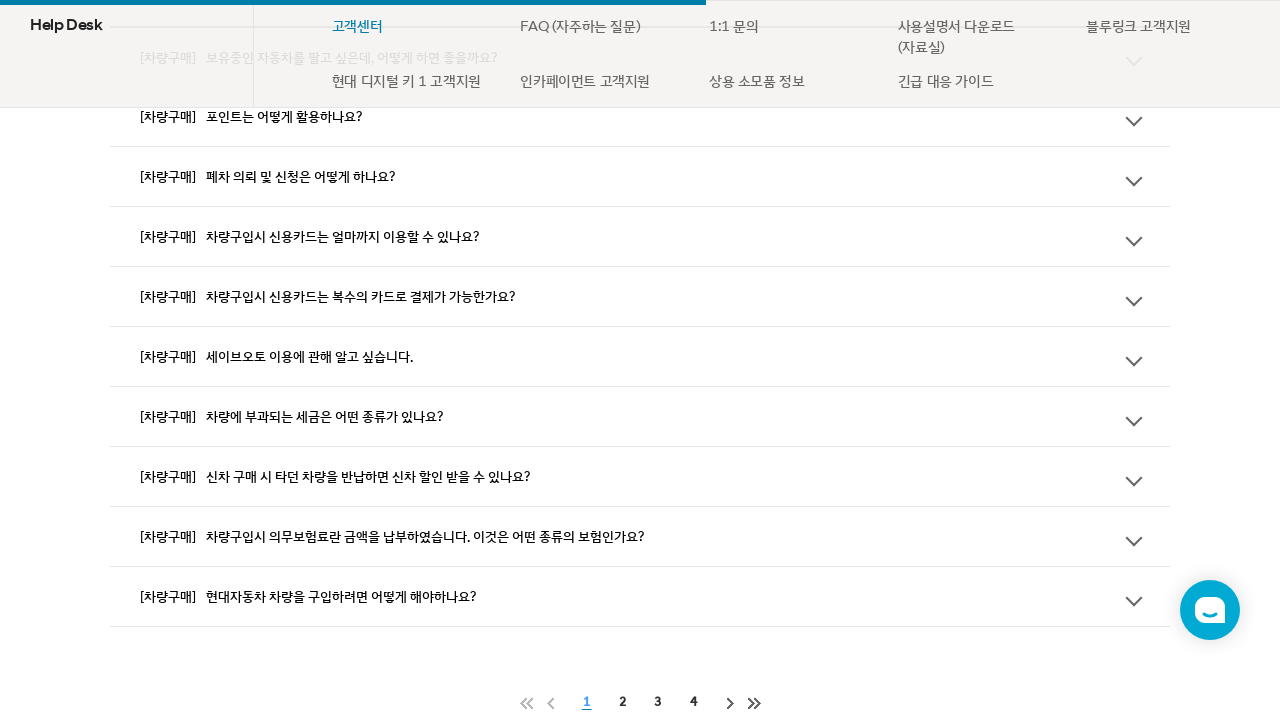

Clicked first FAQ item to expand it at (582, 703) on #app > div.contant-area > section > div.l-container-body > div > div.l-contents-
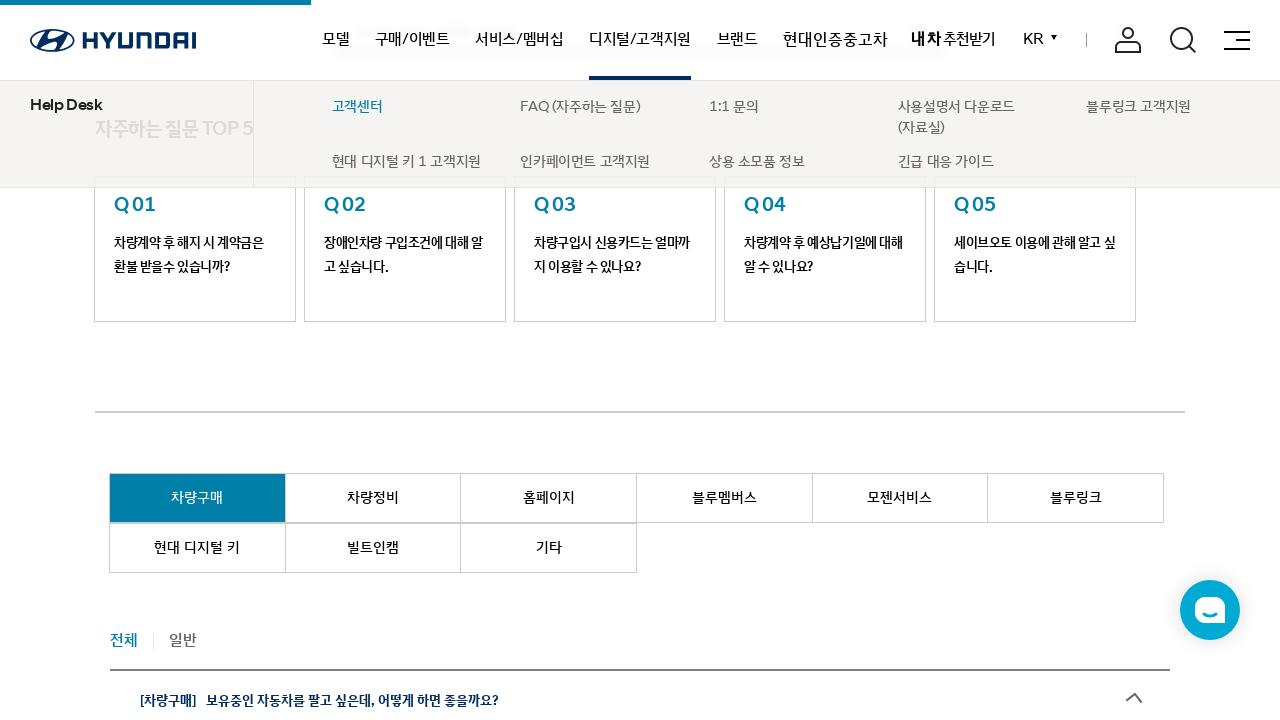

Waited 0.5 seconds for FAQ item to expand
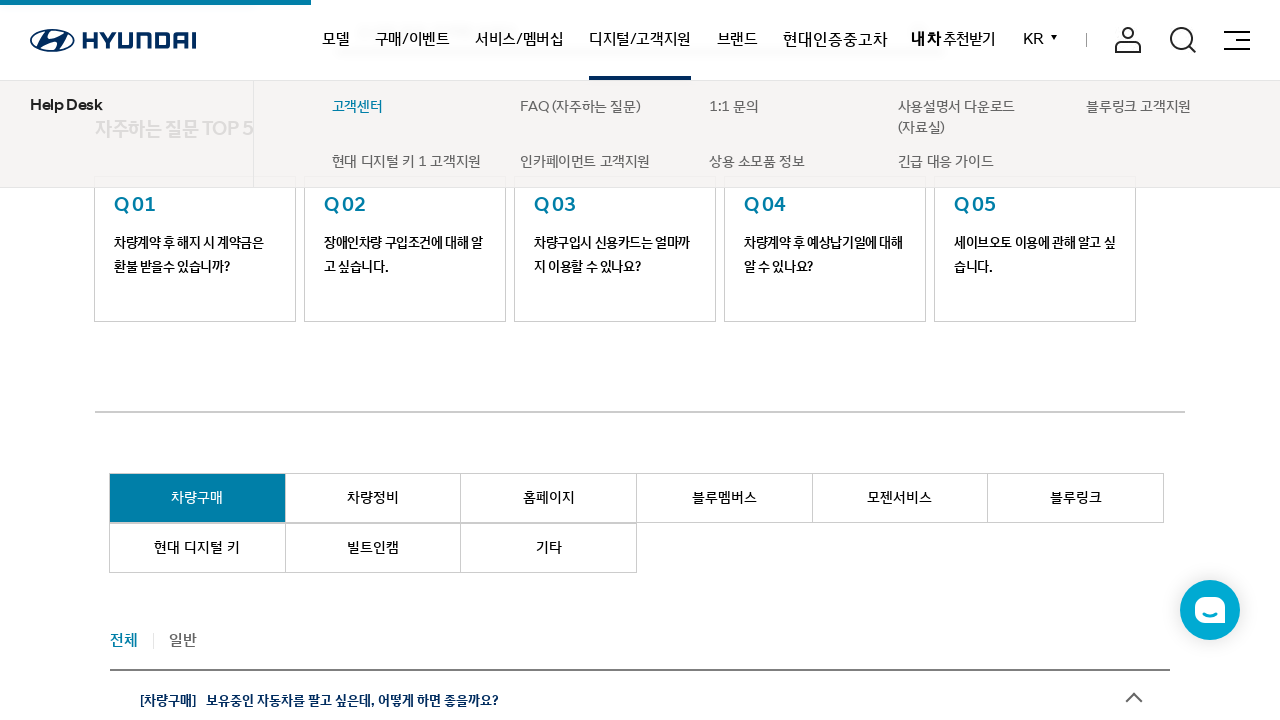

Clicked first FAQ item again to collapse it at (582, 703) on #app > div.contant-area > section > div.l-container-body > div > div.l-contents-
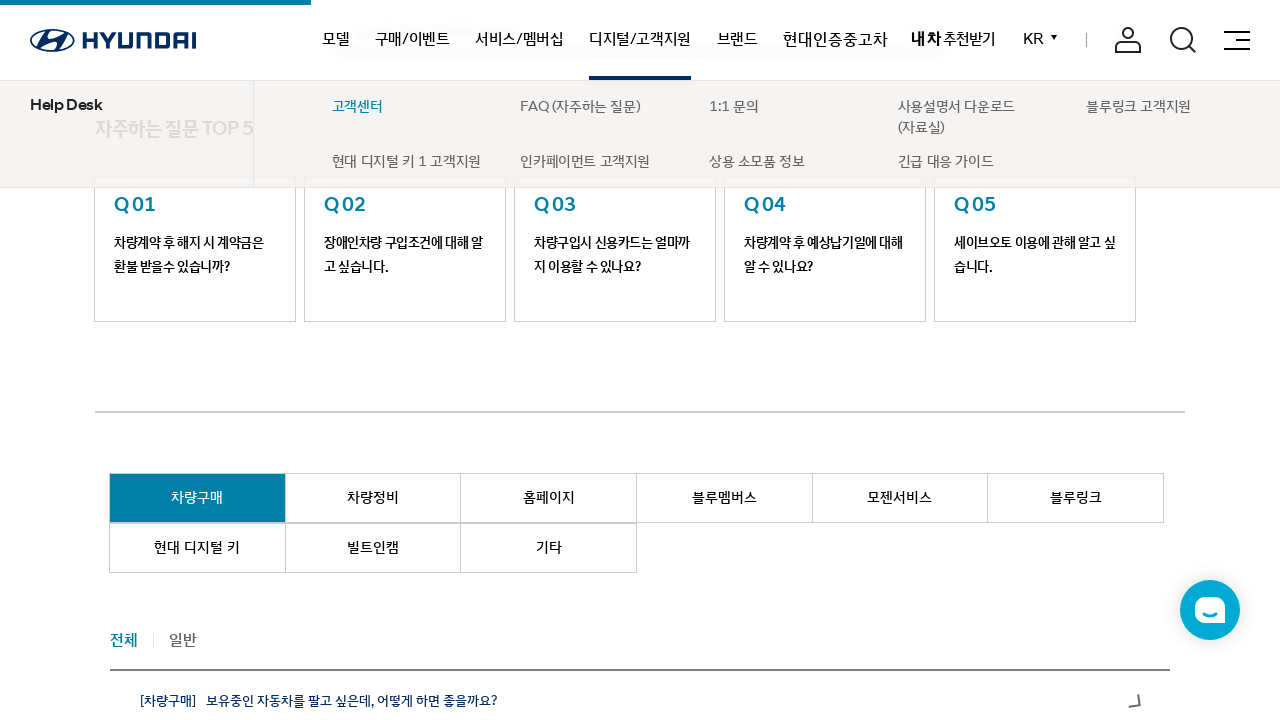

Waited 0.5 seconds for FAQ item to collapse
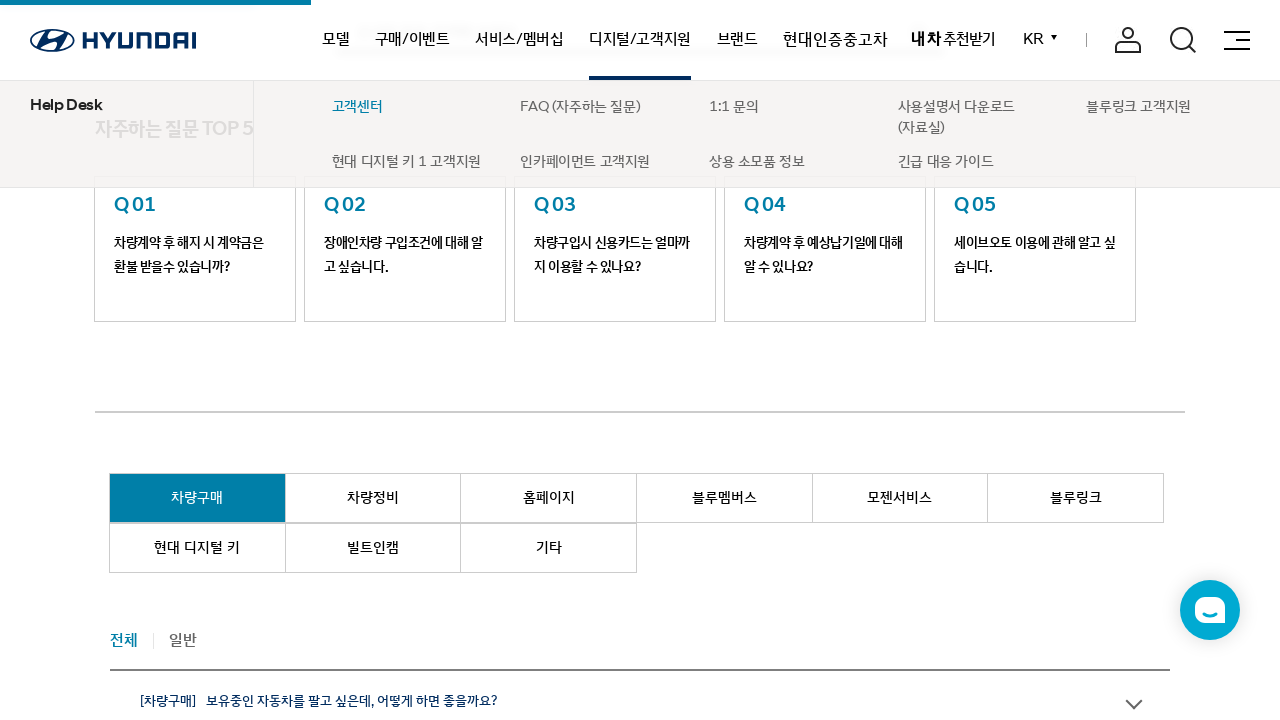

Scrolled up 300 pixels to view category tabs
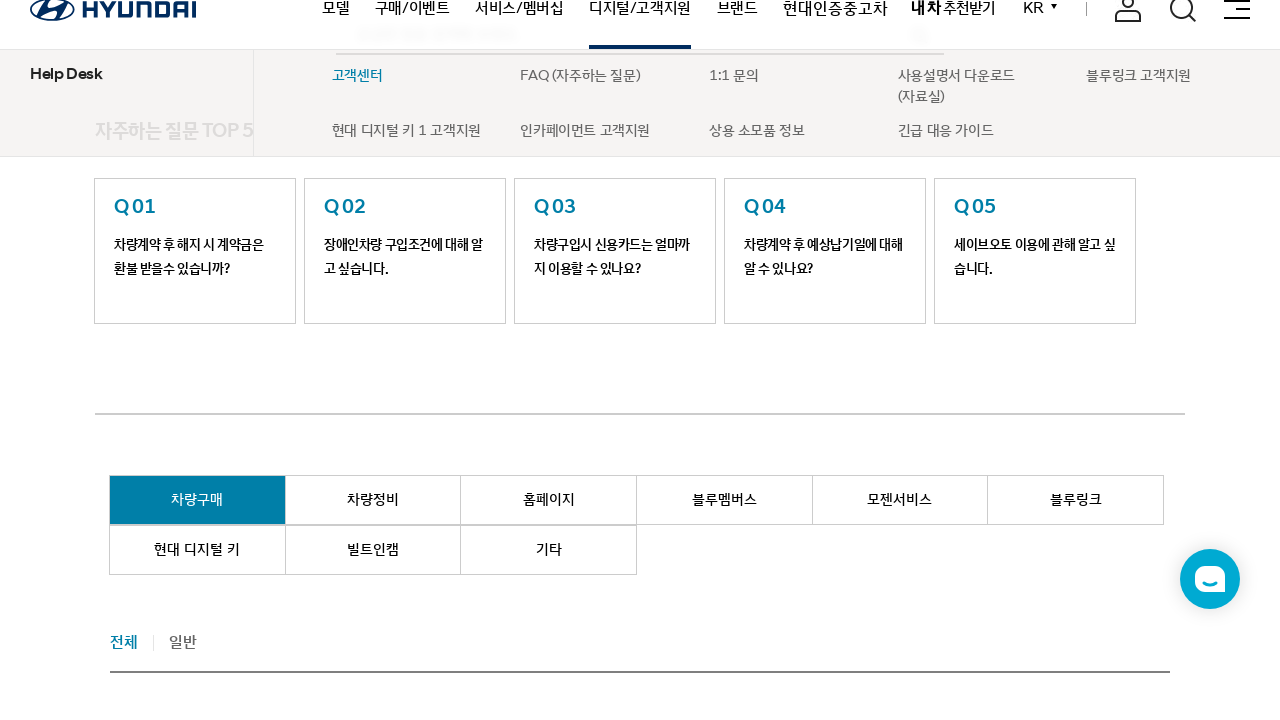

Waited 0.5 seconds after scrolling up
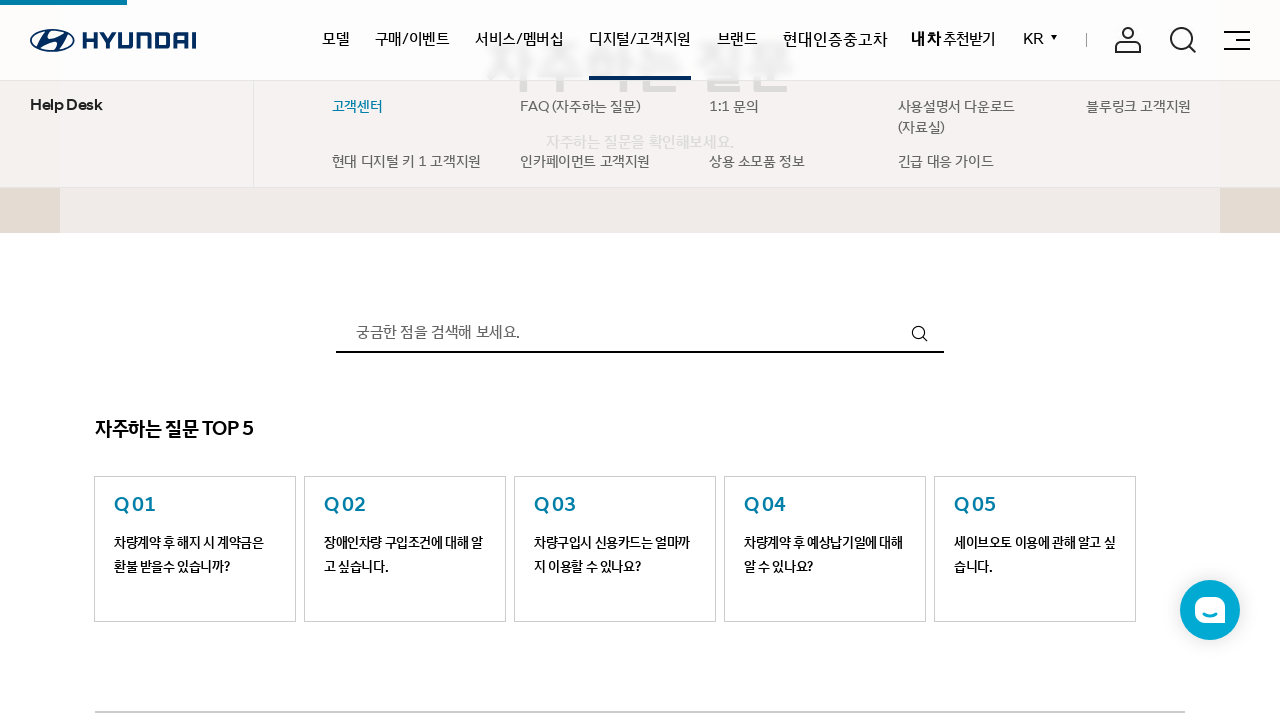

Clicked second FAQ category tab at (373, 360) on #app > div.contant-area > section > div.l-container-body > div > div.l-contents-
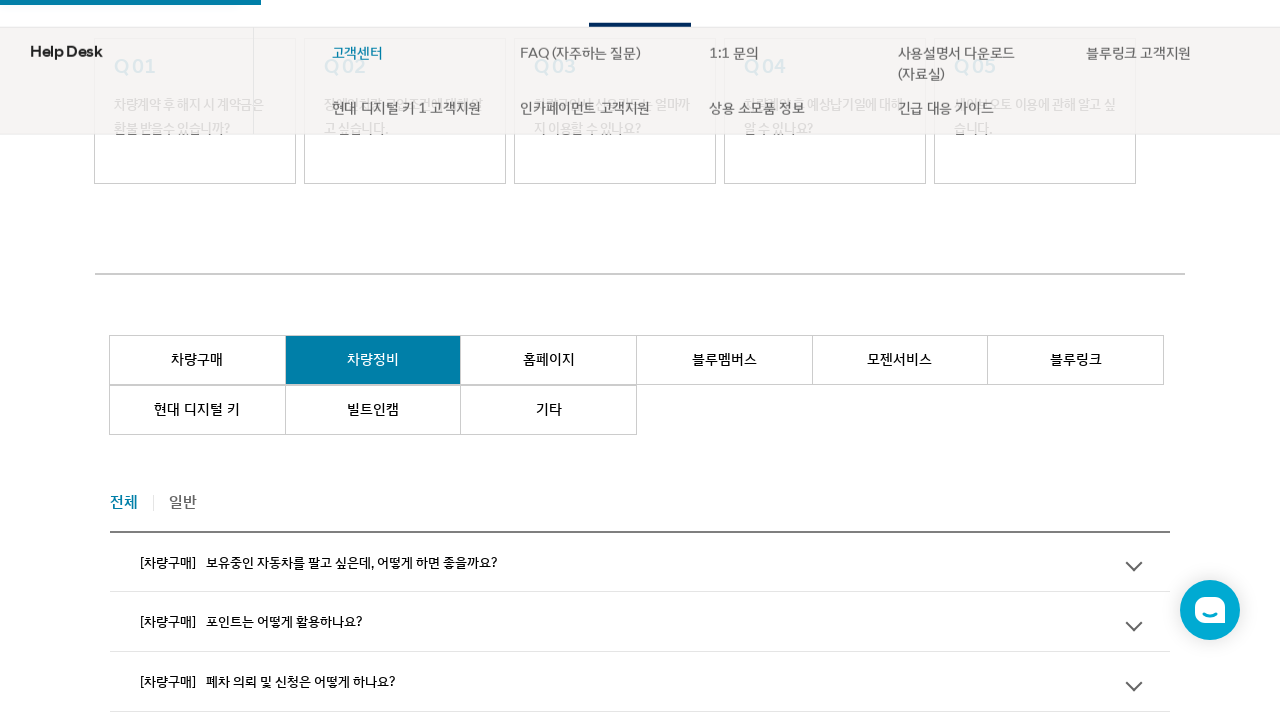

Waited 1 second for second category to load
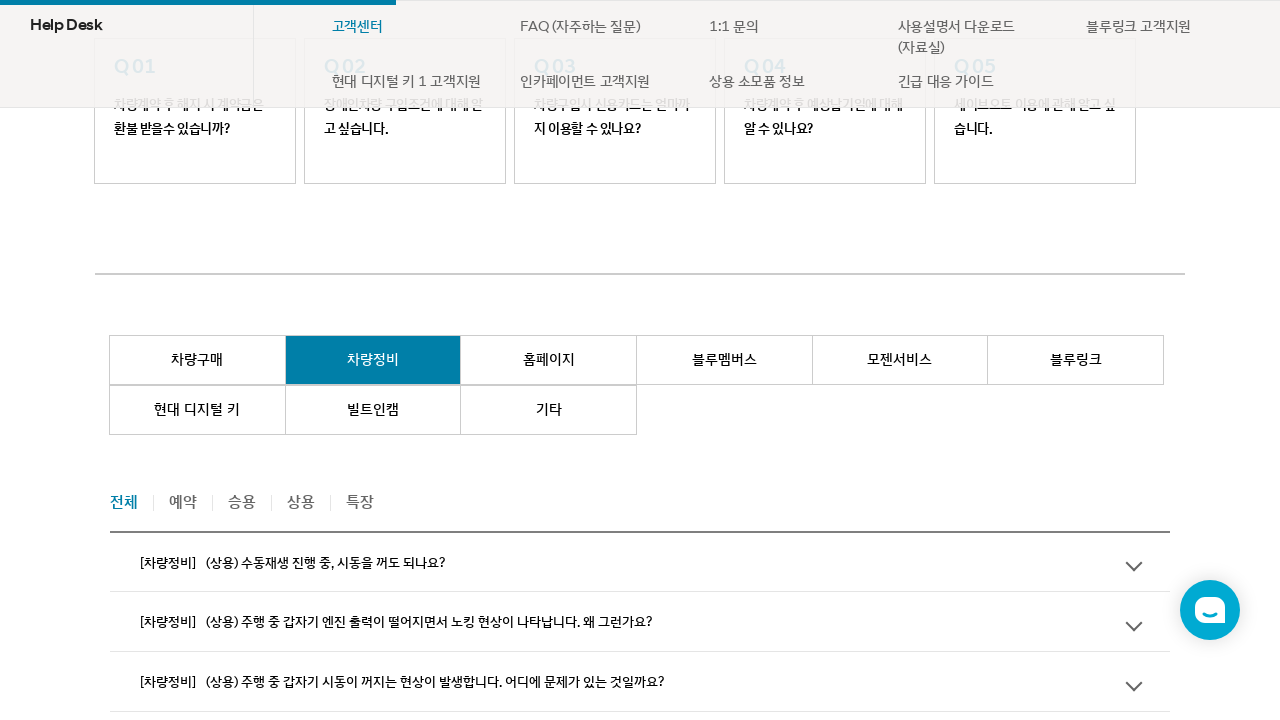

Scrolled down 300 pixels to view FAQ items
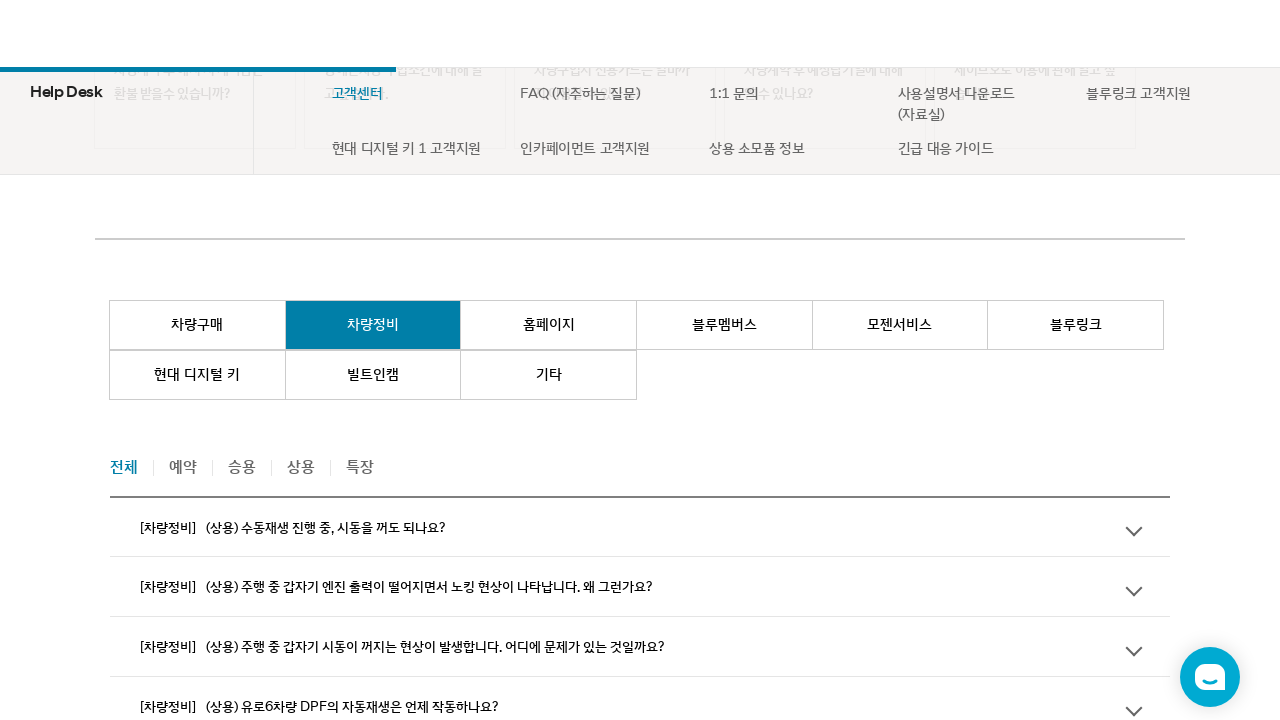

Waited 0.5 seconds after scrolling down
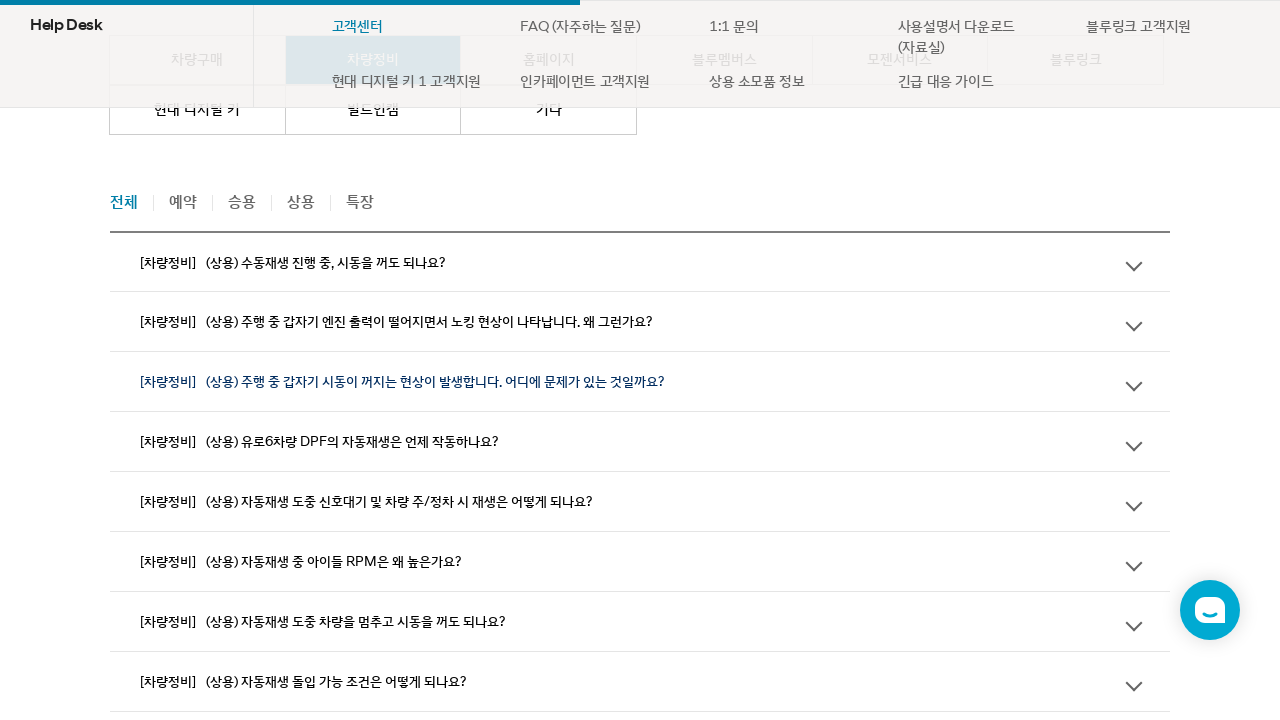

New FAQ items loaded for second category
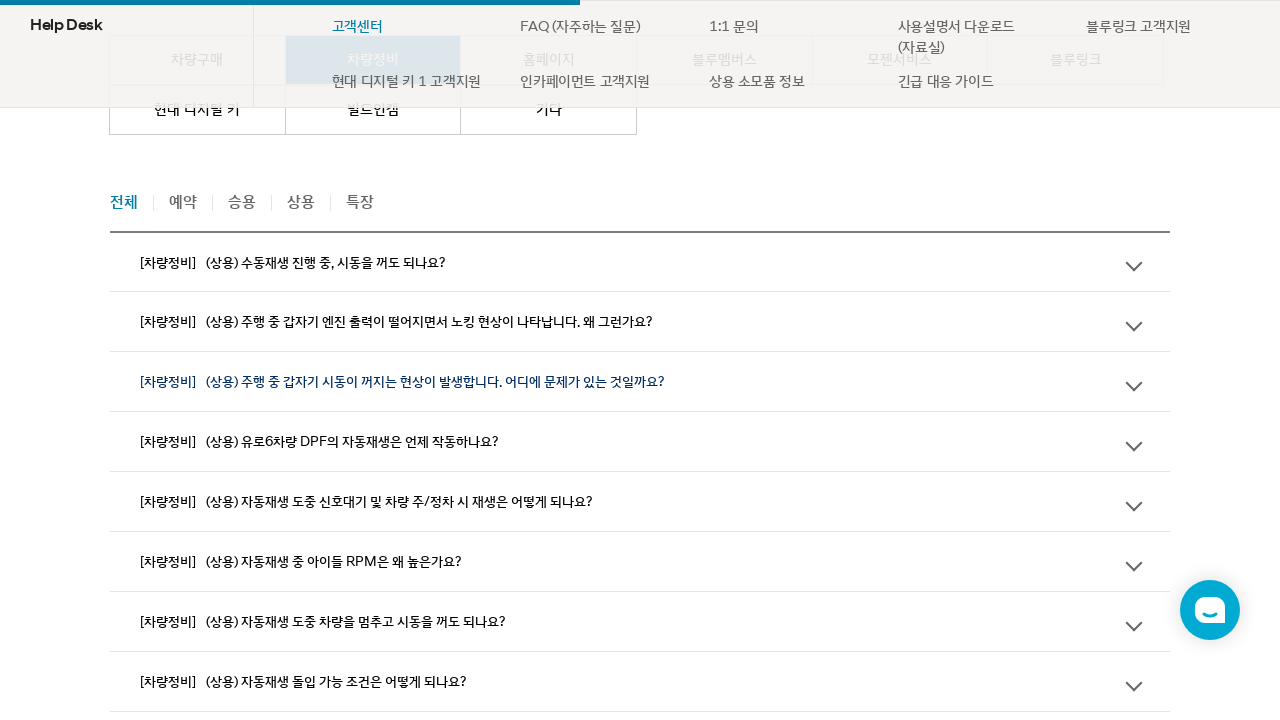

Scrolled up 300 pixels to view category tabs
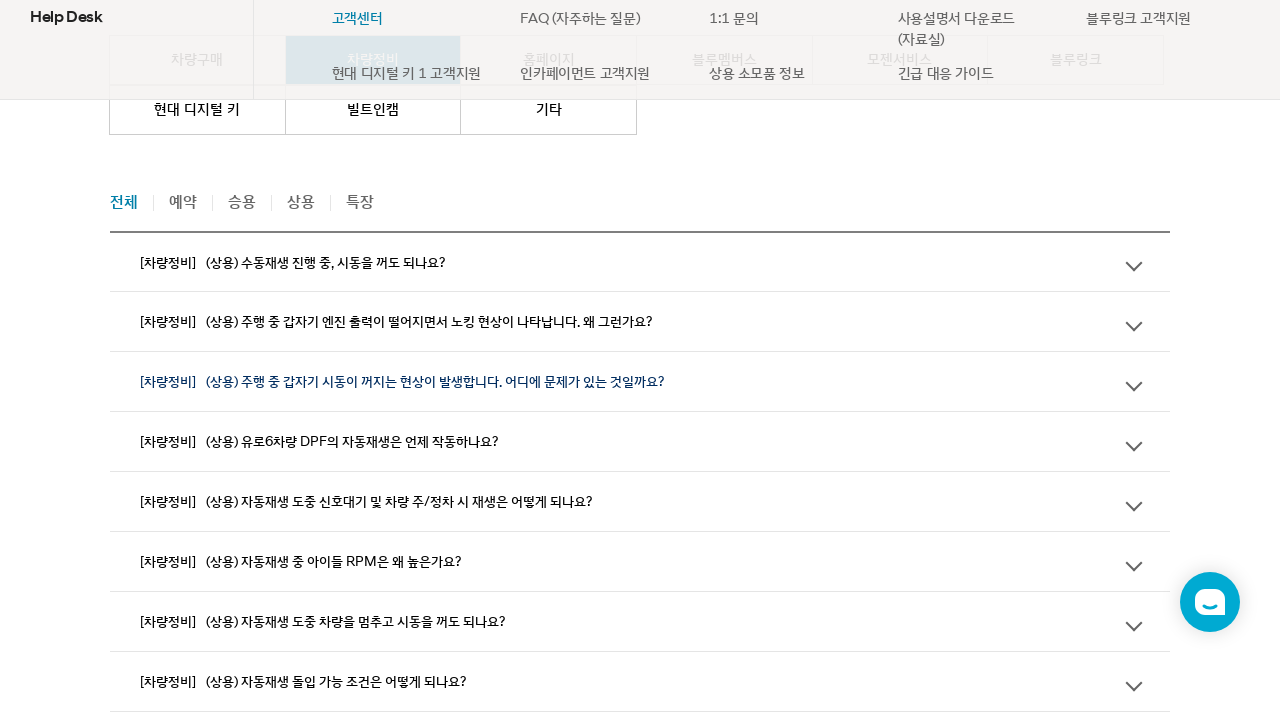

Waited 0.5 seconds after scrolling up
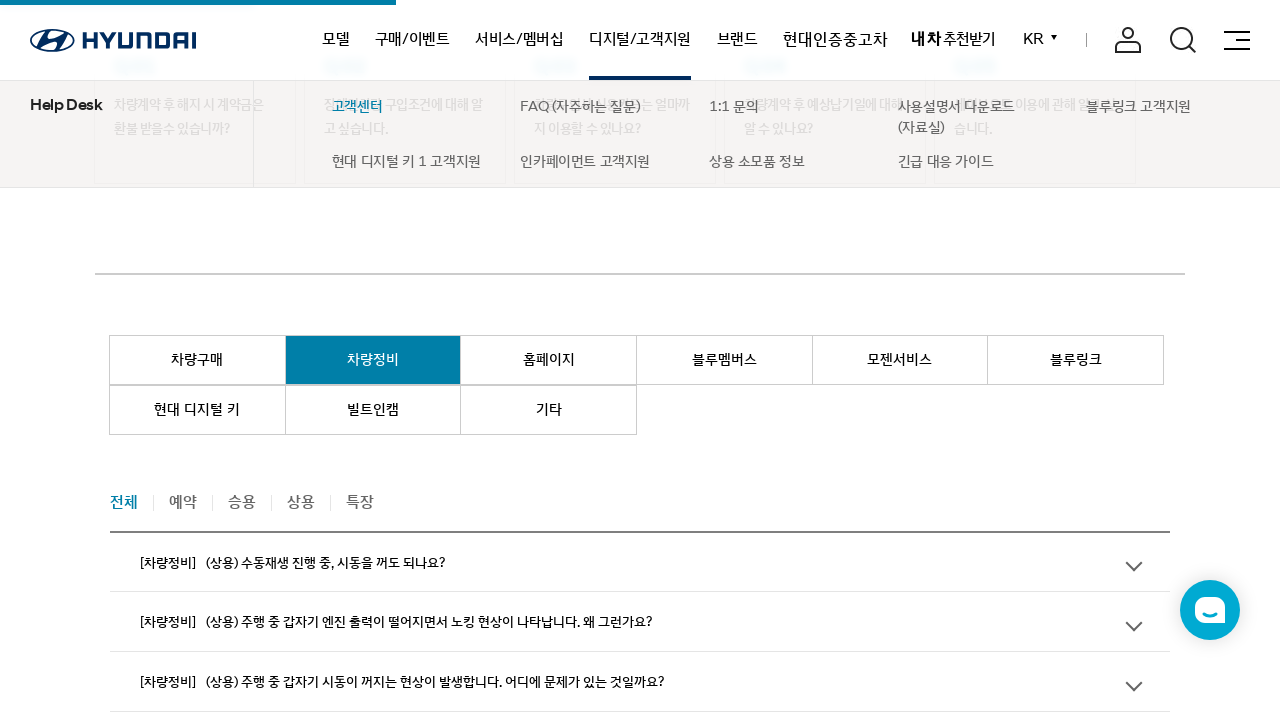

Clicked third FAQ category tab at (549, 360) on #app > div.contant-area > section > div.l-container-body > div > div.l-contents-
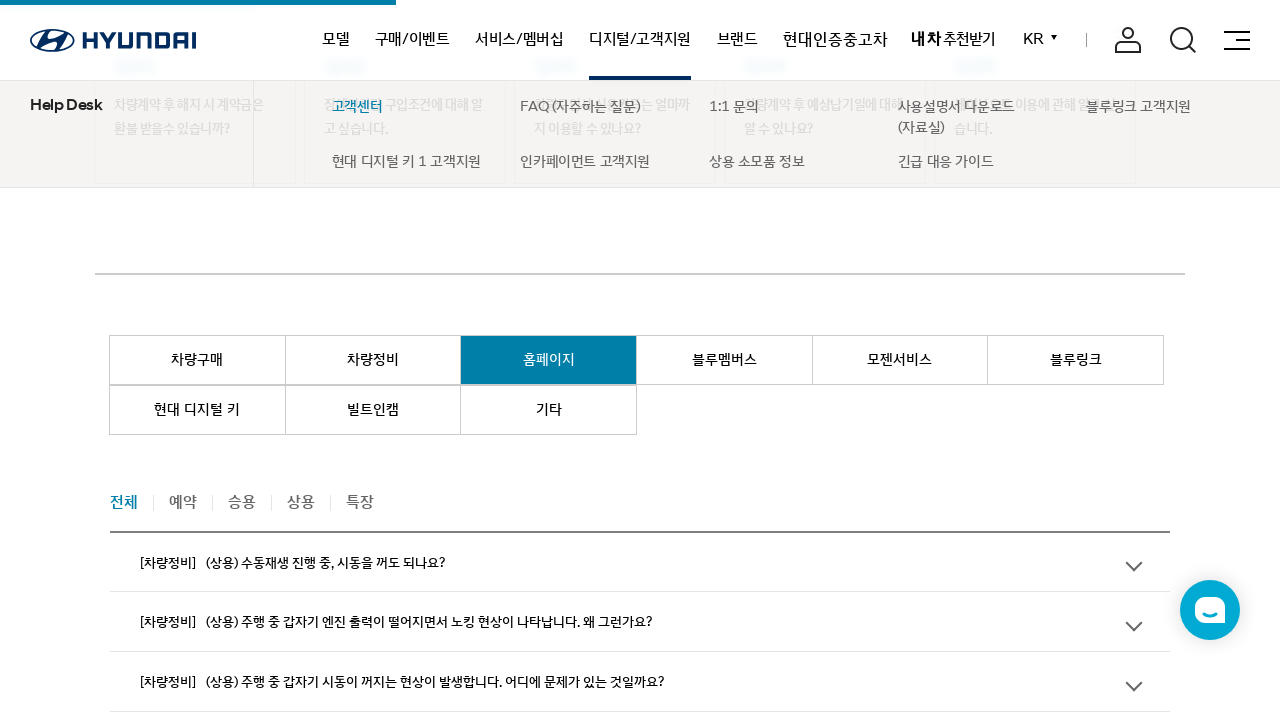

Waited 1 second for third category to load
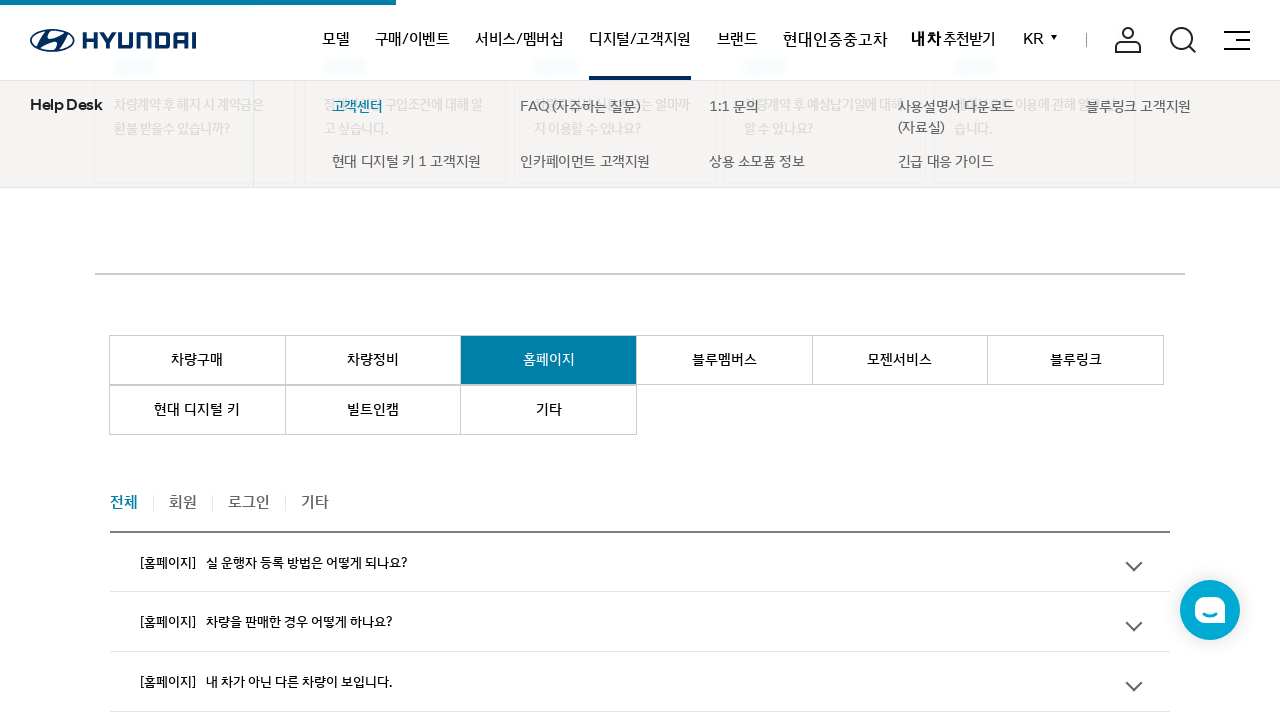

Scrolled down 300 pixels to view FAQ items
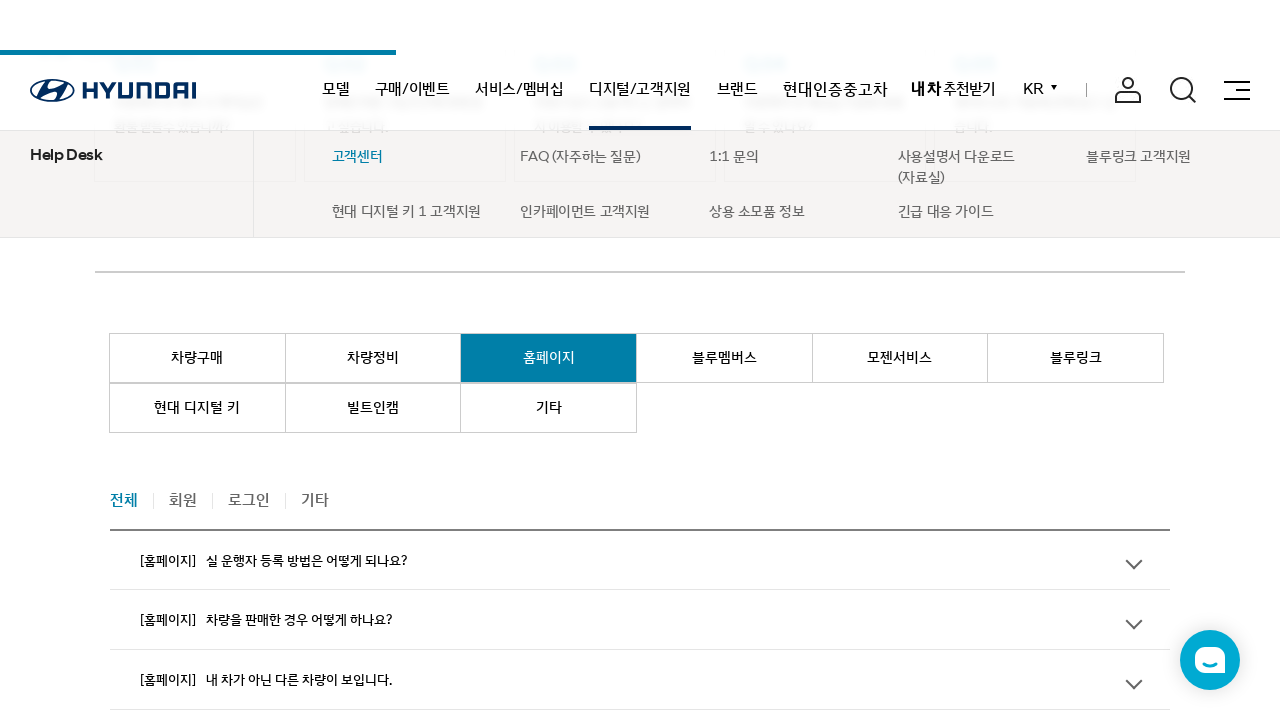

Waited 0.5 seconds after scrolling down
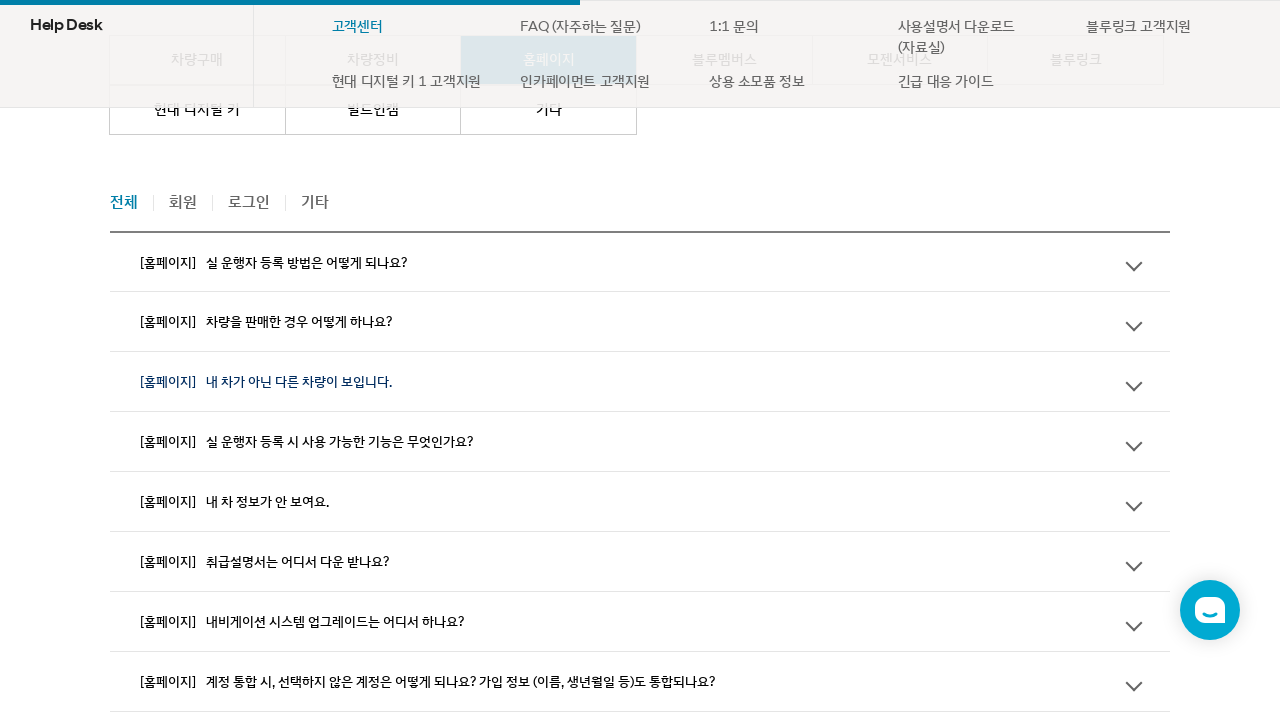

Clicked page 2 button in pagination at (622, 360) on #app > div.contant-area > section > div.l-container-body > div > div.l-contents-
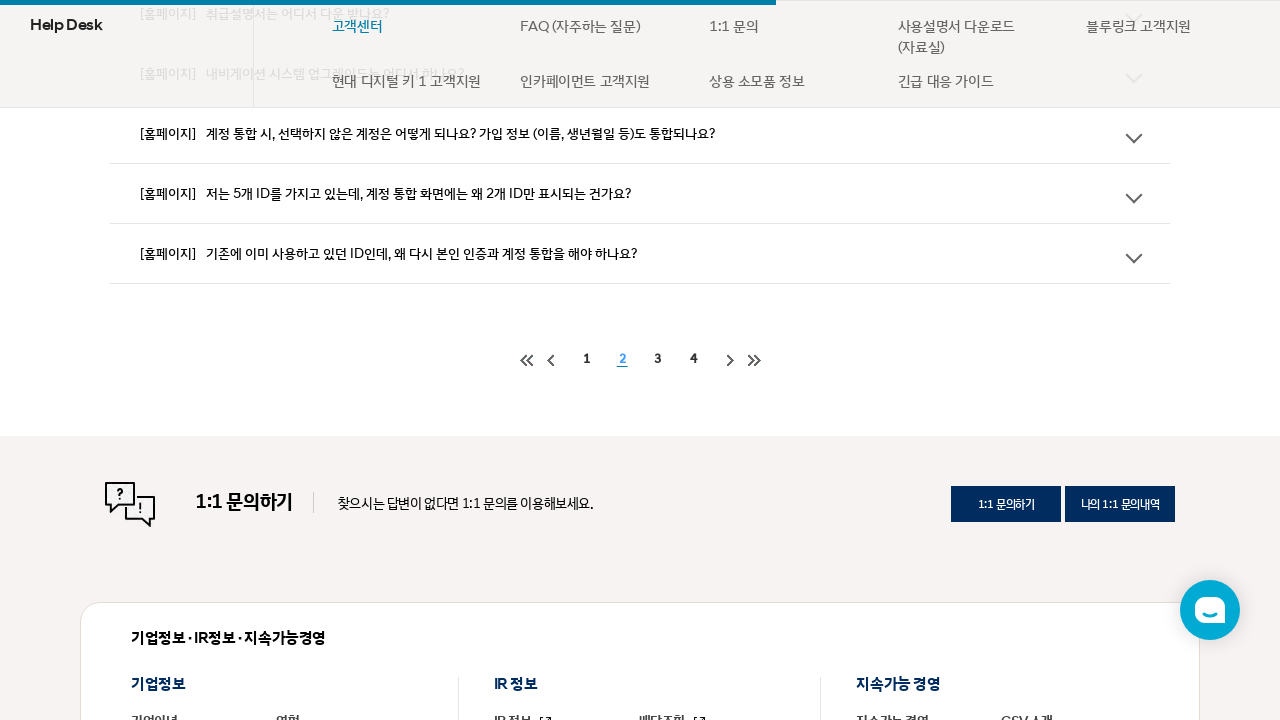

Waited 0.5 seconds for page 2 to load
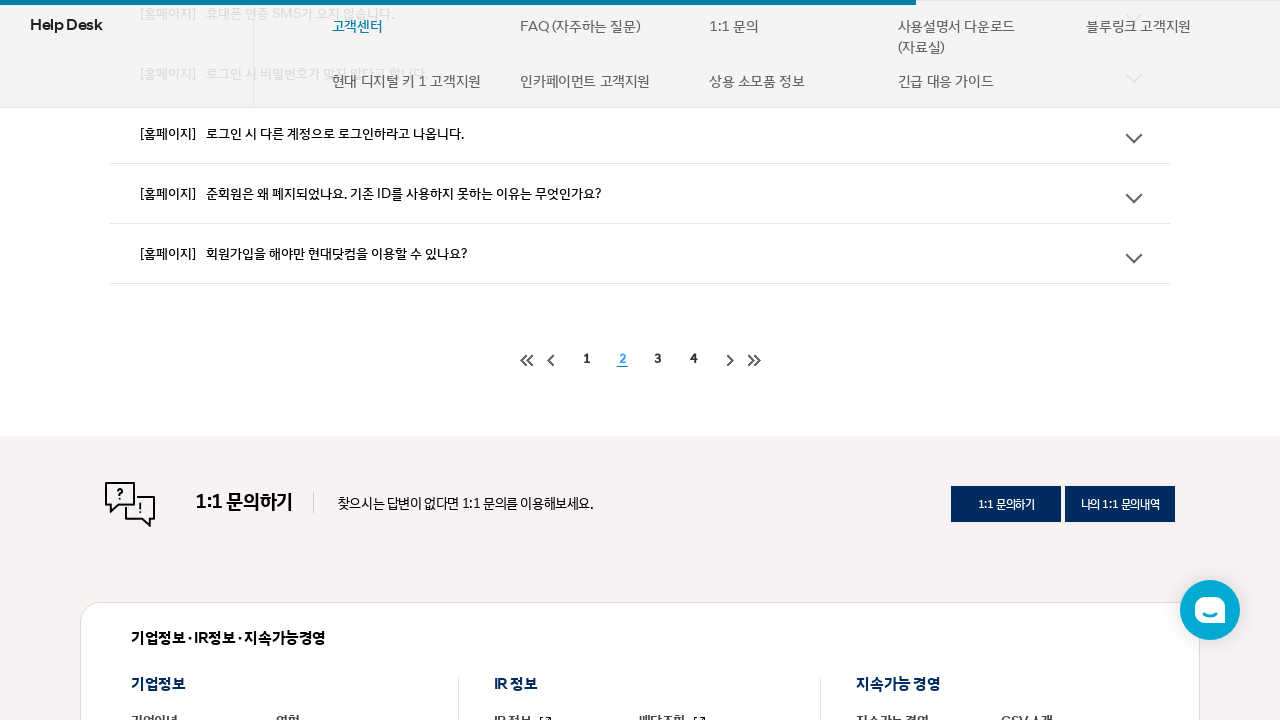

Clicked first FAQ item in current view to expand at (582, 360) on #app > div.contant-area > section > div.l-container-body > div > div.l-contents-
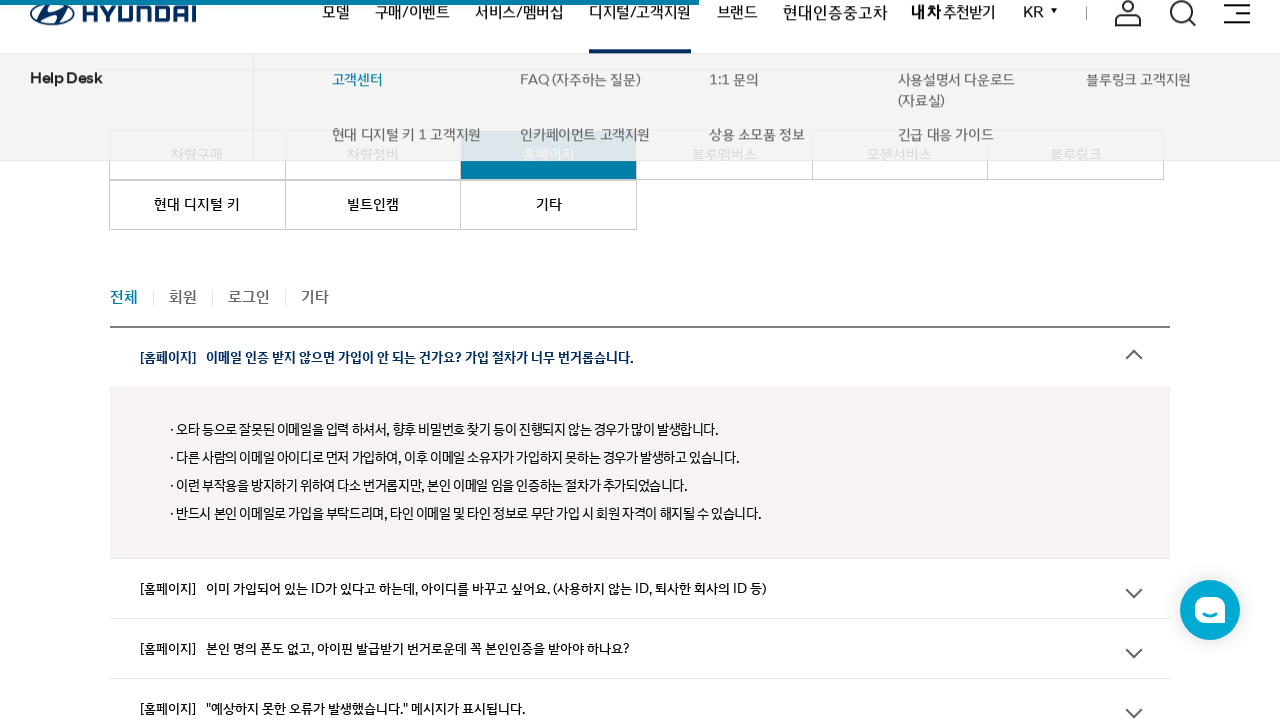

Waited 0.5 seconds for FAQ item to expand
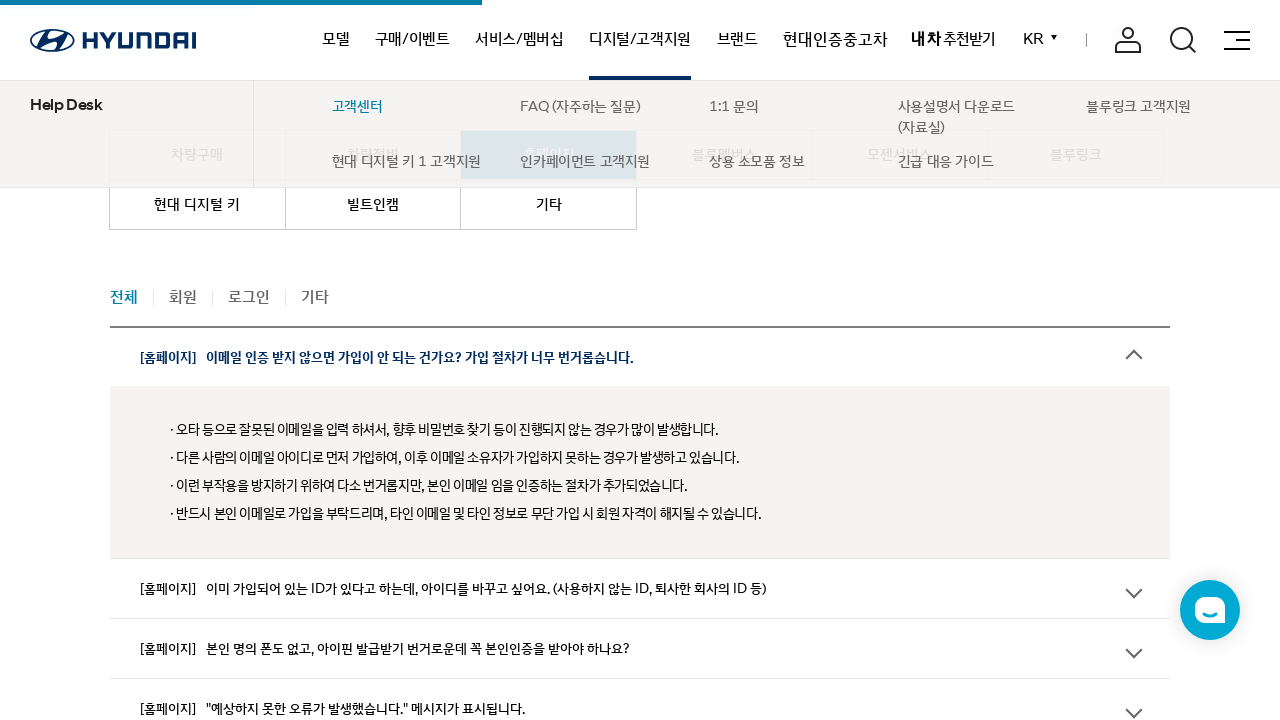

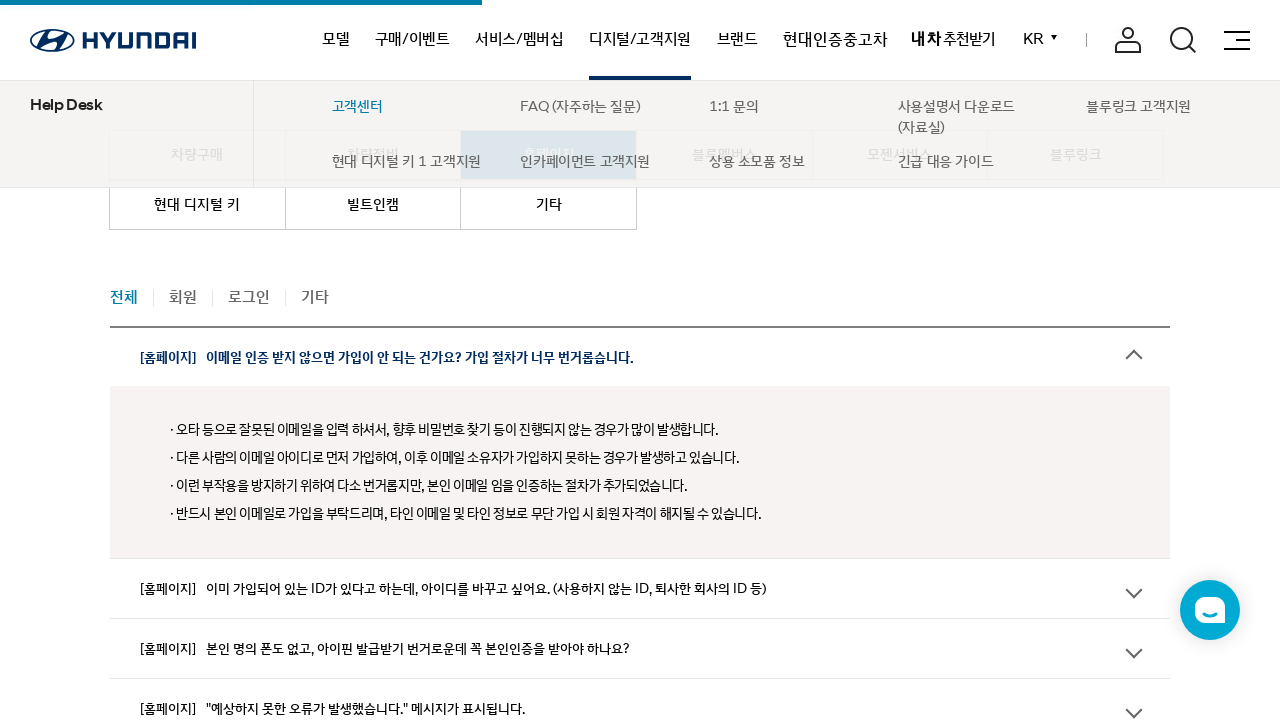